Tests new window handling by clicking a link that opens a new window and verifying its content

Starting URL: http://the-internet.herokuapp.com/windows

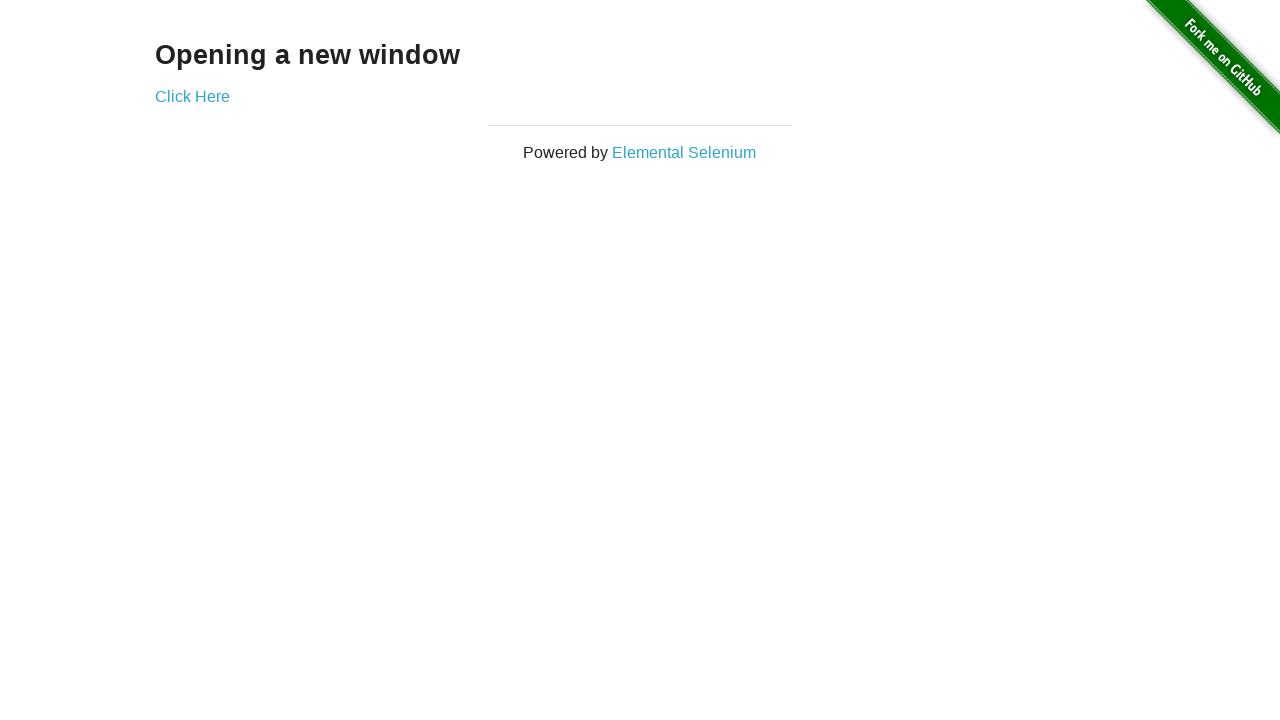

Clicked 'Click Here' link to open new window at (192, 96) on text=Click Here
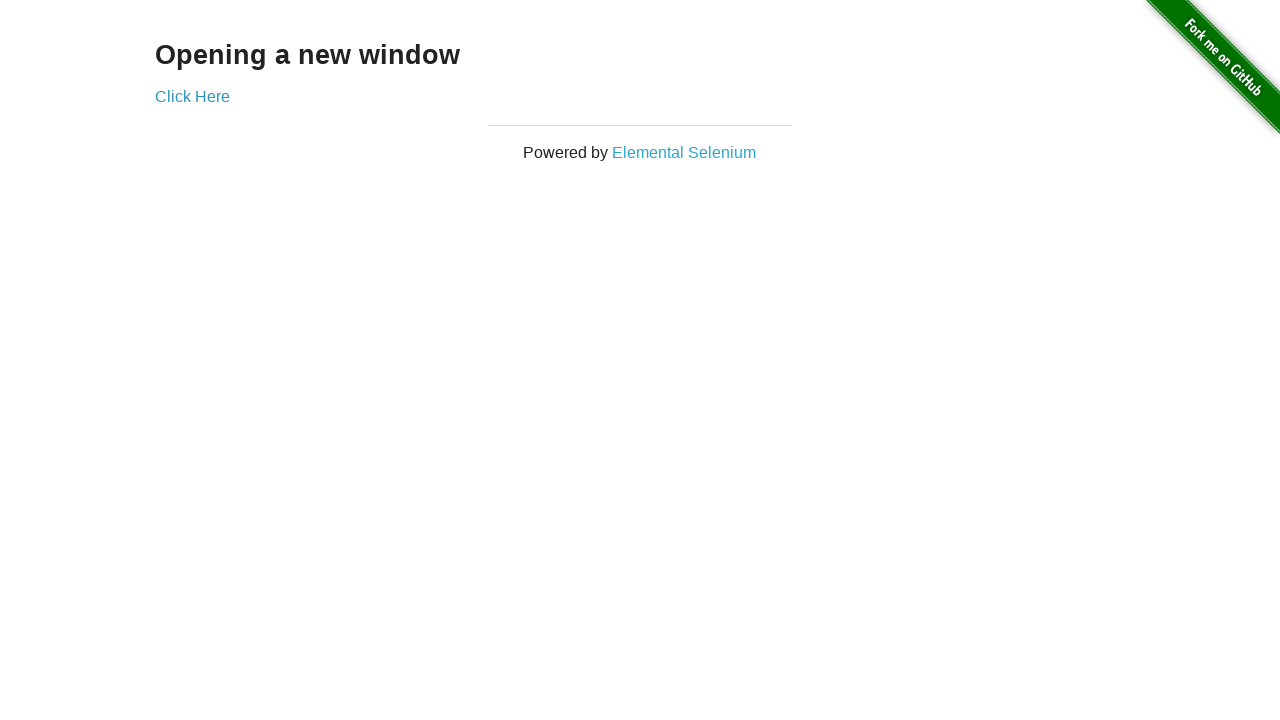

New window opened and captured
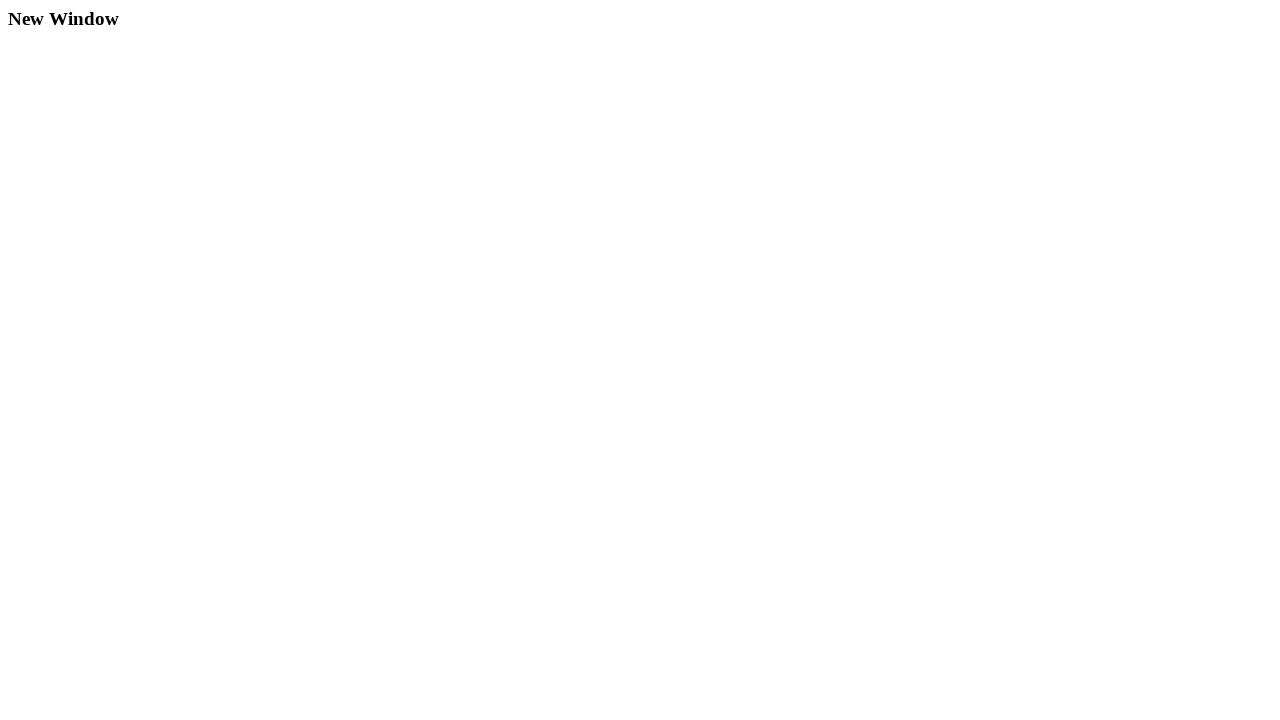

Waited for h3 heading to load in new window
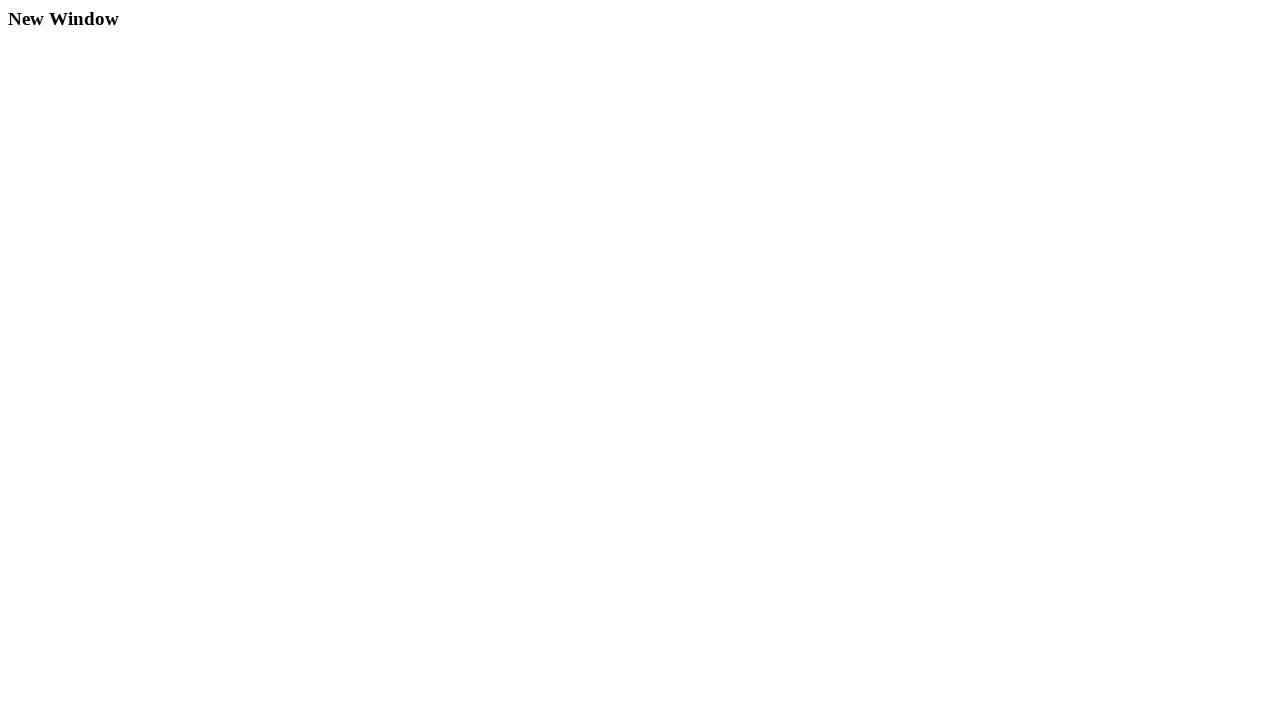

Verified new window heading text is 'New Window'
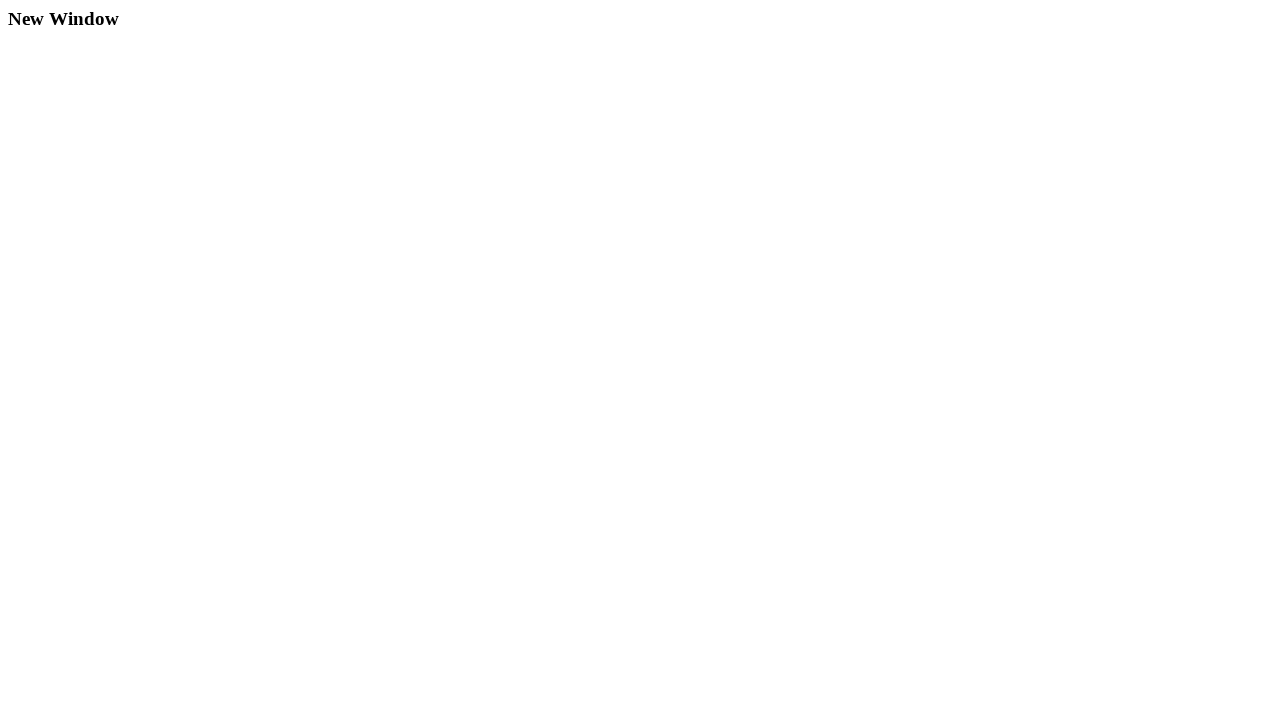

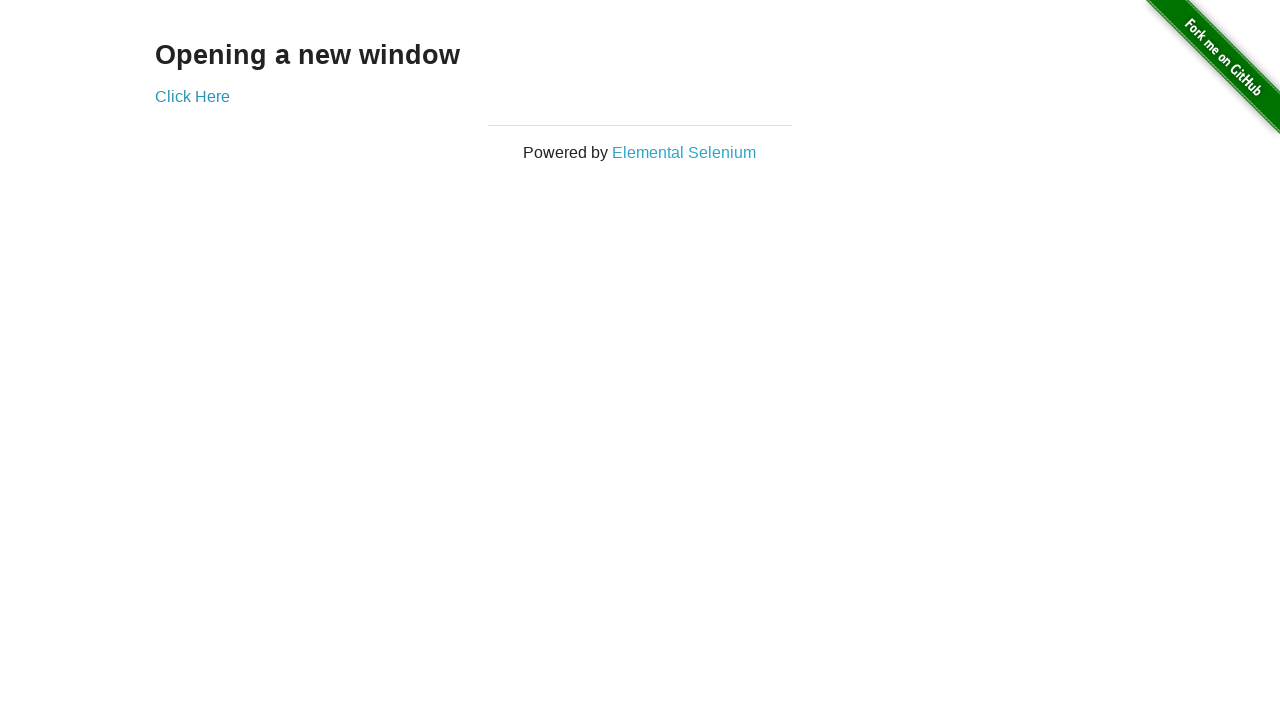